Tests entering a numeric value and pressing the up arrow key to increment it

Starting URL: http://the-internet.herokuapp.com/inputs

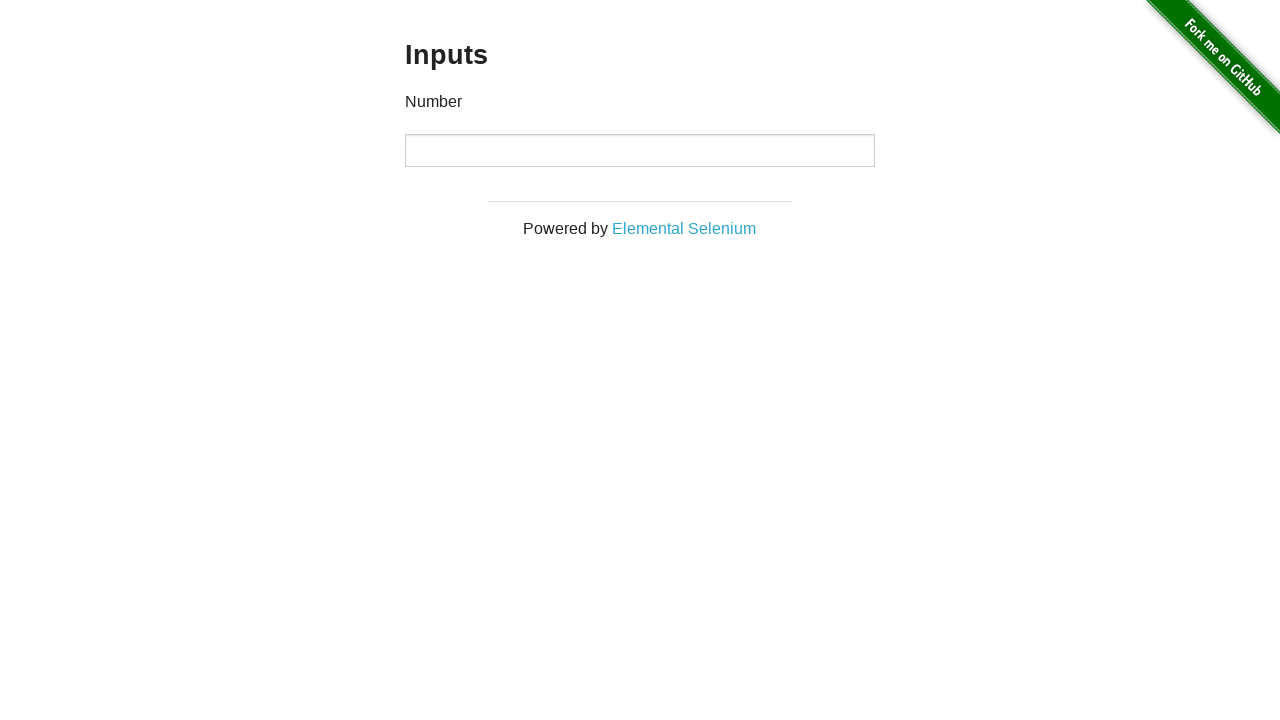

Filled number input field with value '123' on input[type='number']
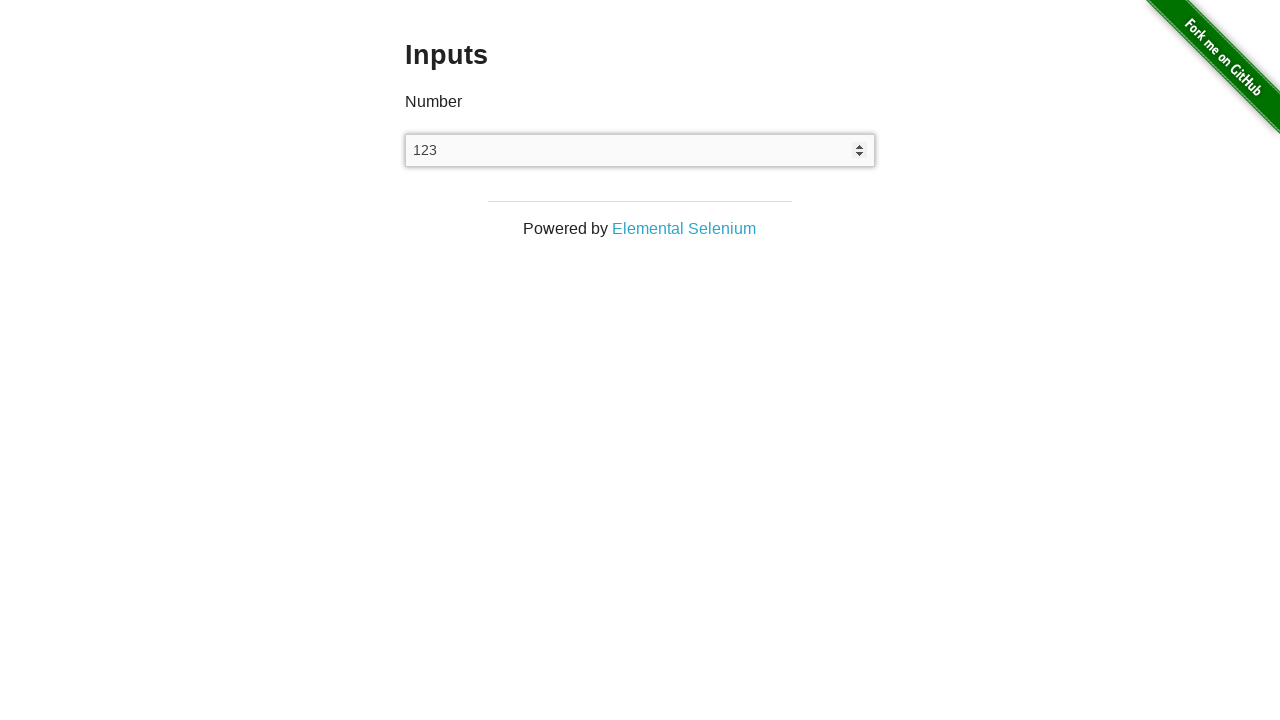

Pressed up arrow key to increment the number input on input[type='number']
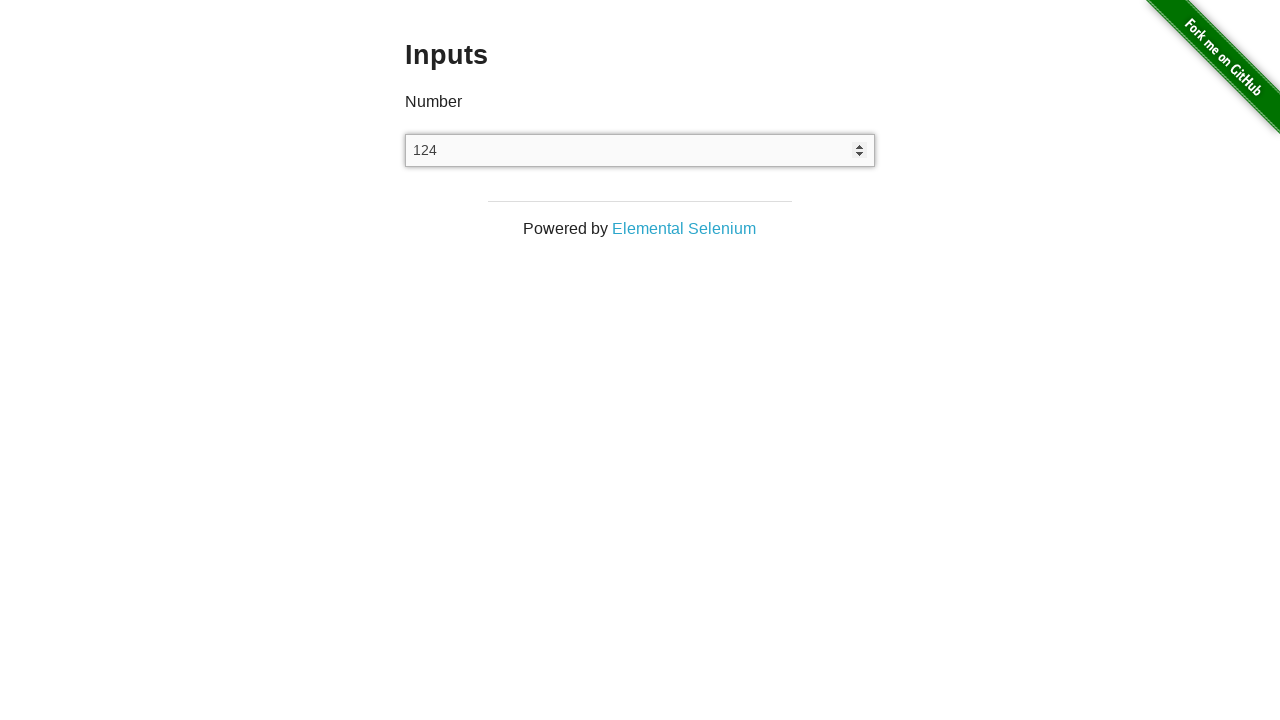

Verified input value was incremented to '124'
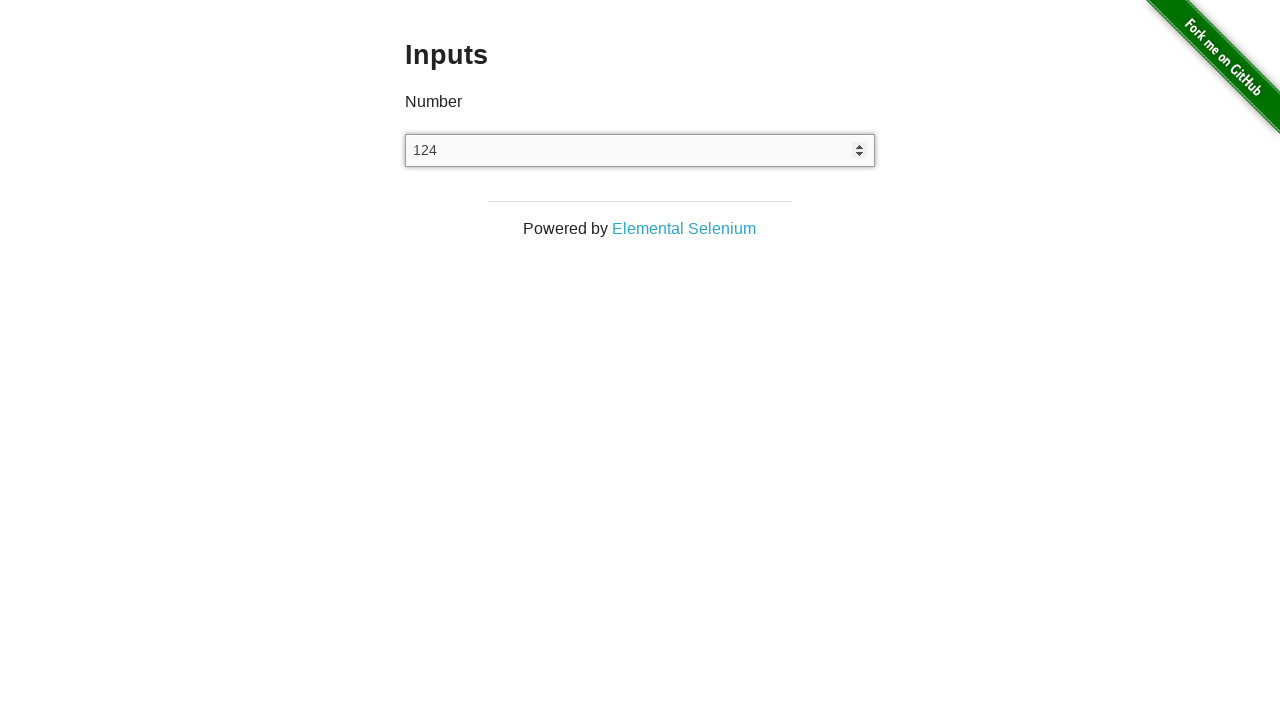

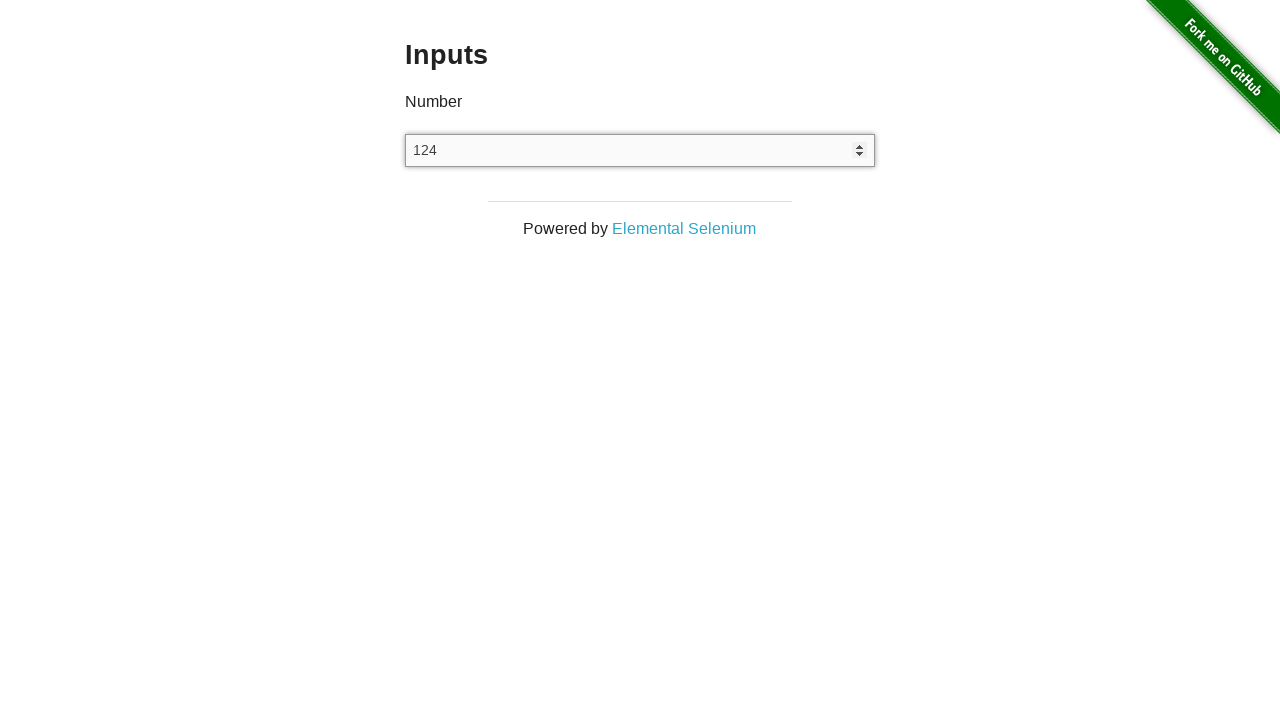